Tests marking individual items as complete by checking their checkboxes

Starting URL: https://demo.playwright.dev/todomvc

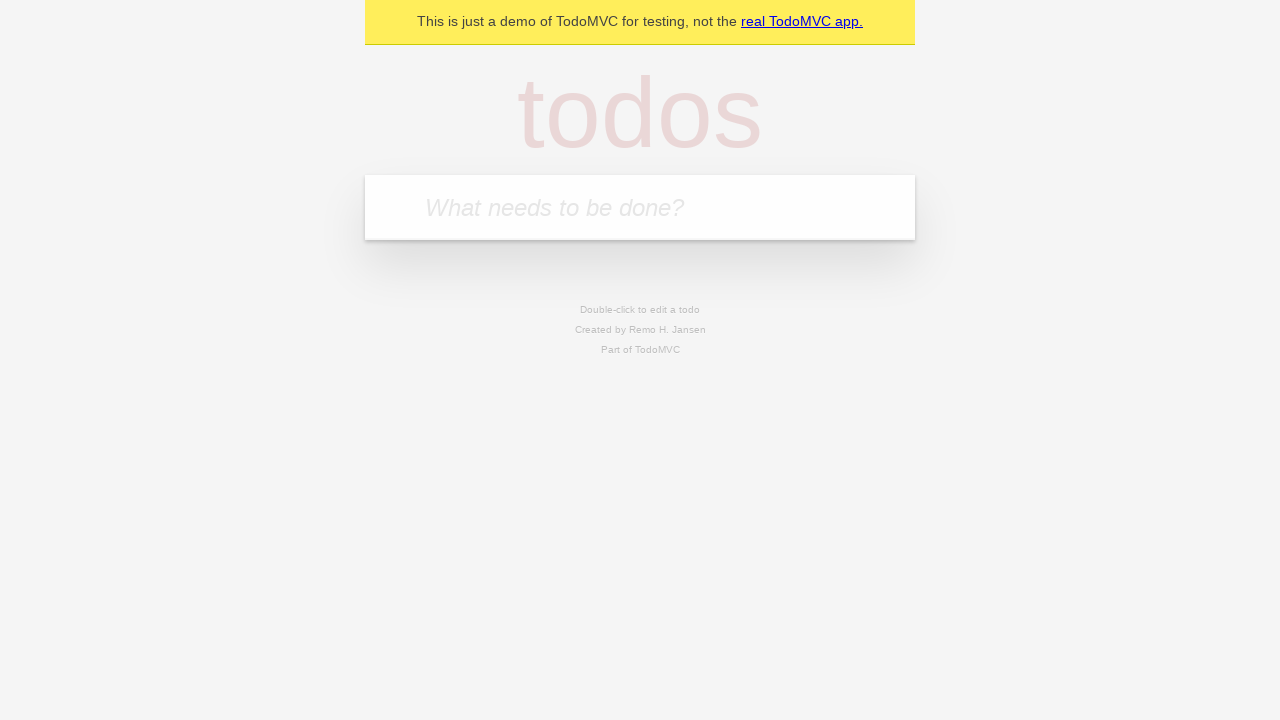

Filled todo input field with 'buy some cheese' on internal:attr=[placeholder="What needs to be done?"i]
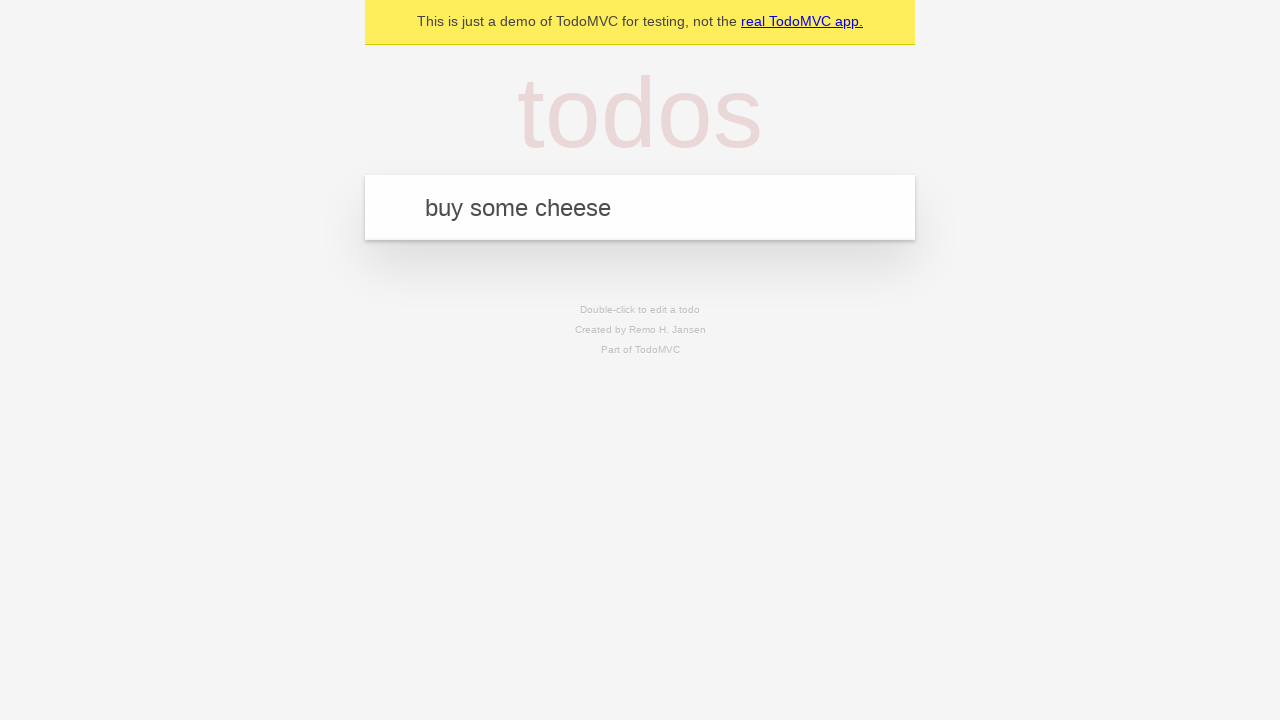

Pressed Enter to create todo item 'buy some cheese' on internal:attr=[placeholder="What needs to be done?"i]
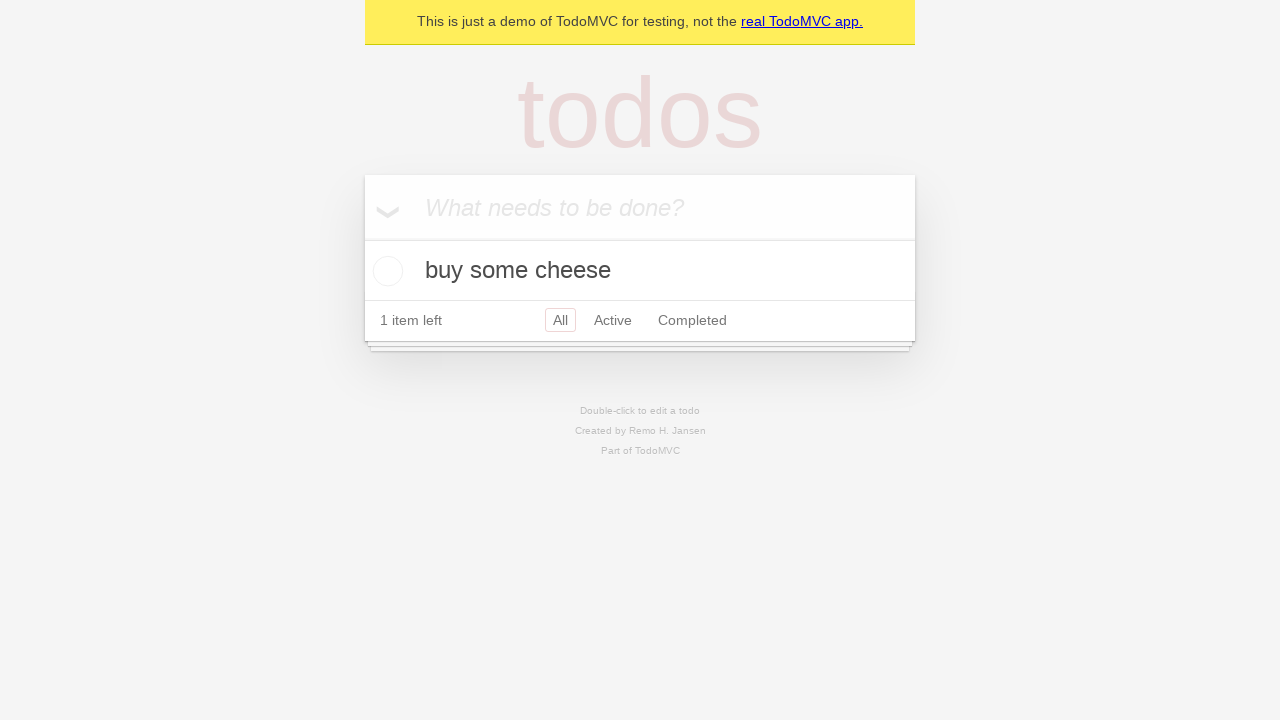

Filled todo input field with 'feed the cat' on internal:attr=[placeholder="What needs to be done?"i]
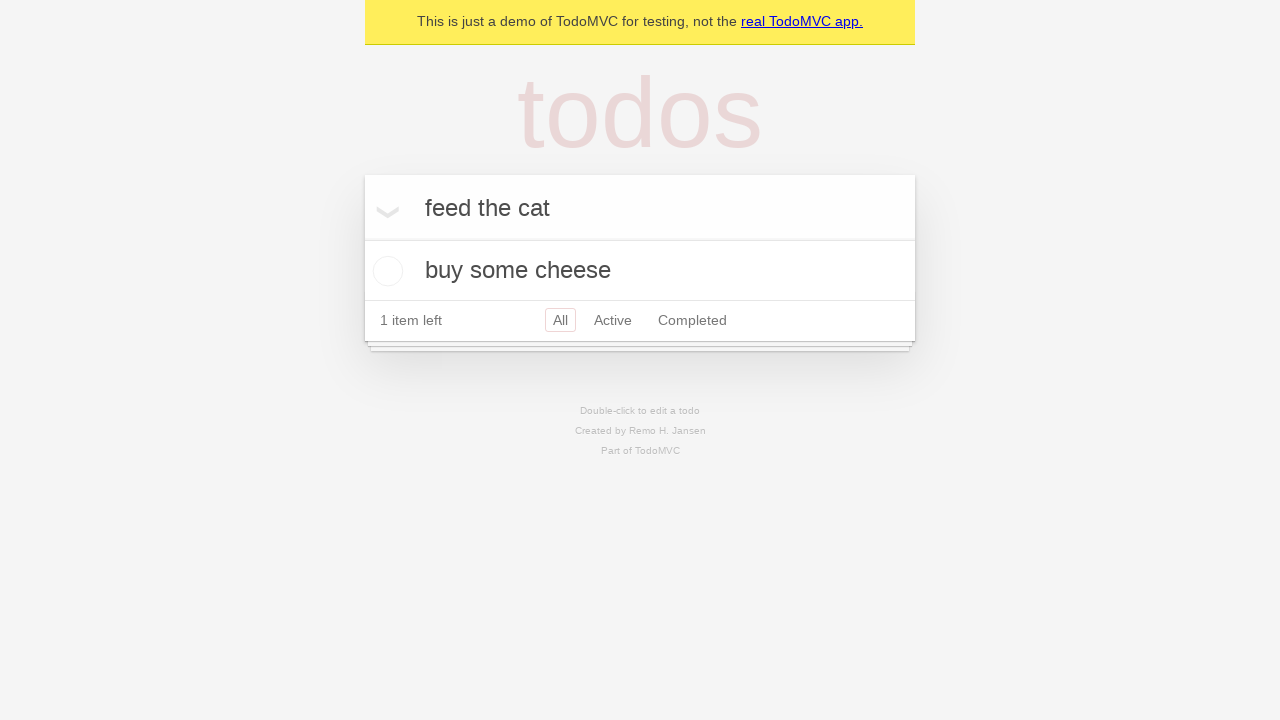

Pressed Enter to create todo item 'feed the cat' on internal:attr=[placeholder="What needs to be done?"i]
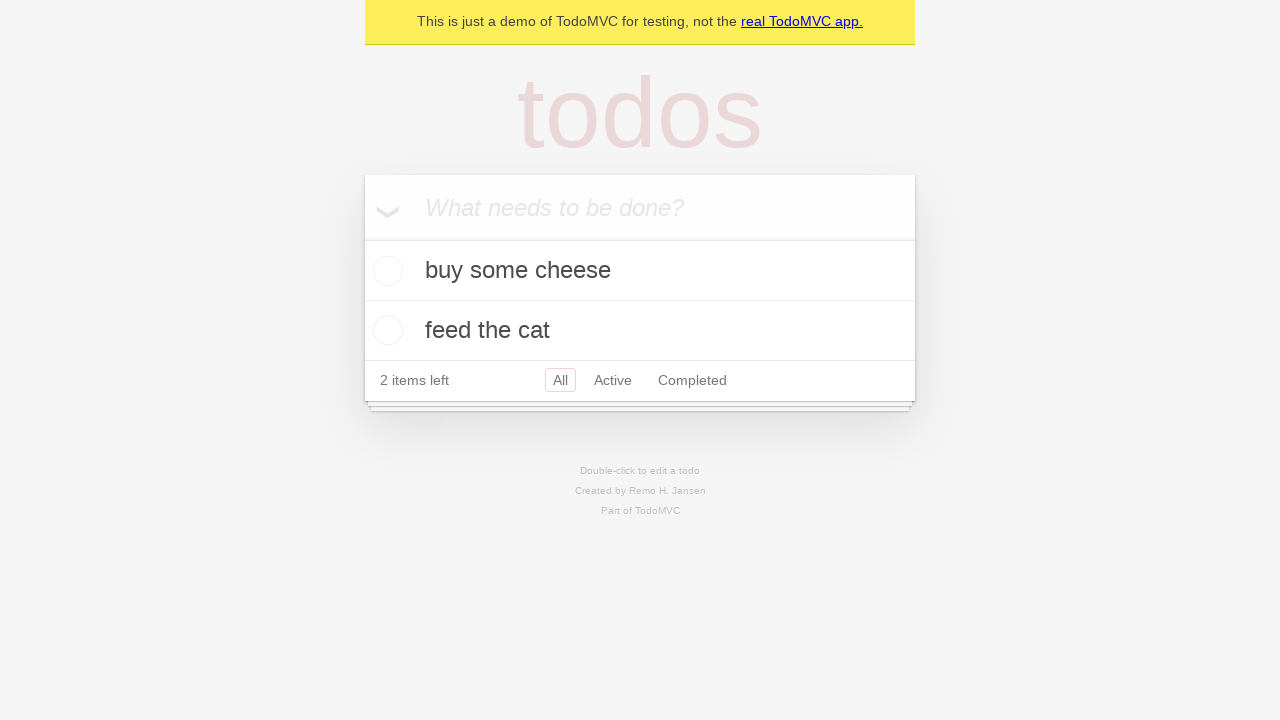

Waited for todo items to appear on the page
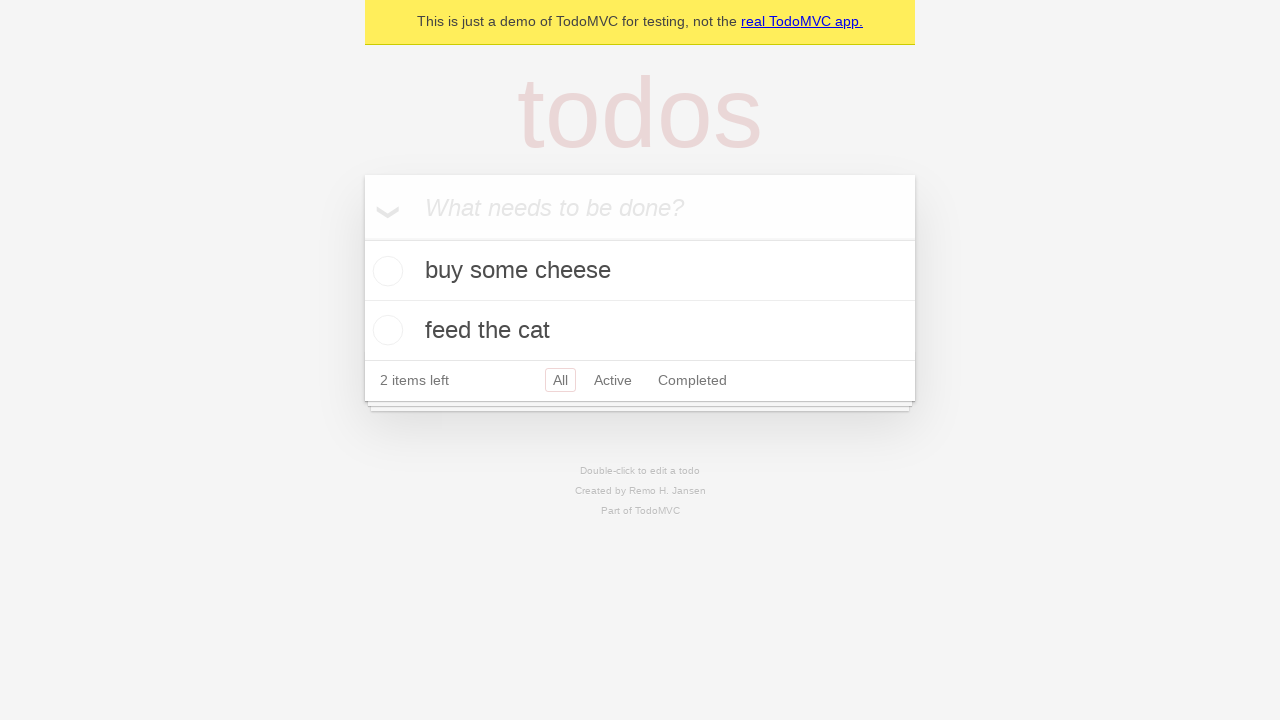

Marked first todo item as complete by checking its checkbox at (385, 271) on internal:testid=[data-testid="todo-item"s] >> nth=0 >> internal:role=checkbox
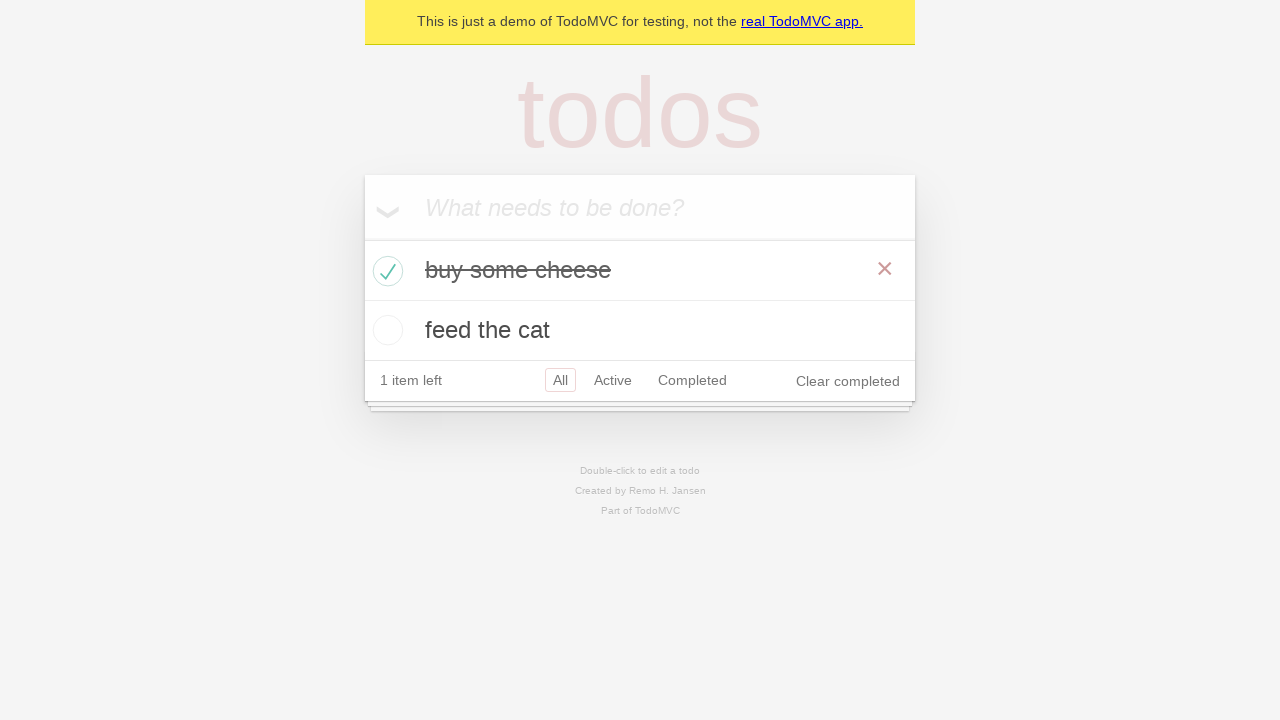

Marked second todo item as complete by checking its checkbox at (385, 330) on internal:testid=[data-testid="todo-item"s] >> nth=1 >> internal:role=checkbox
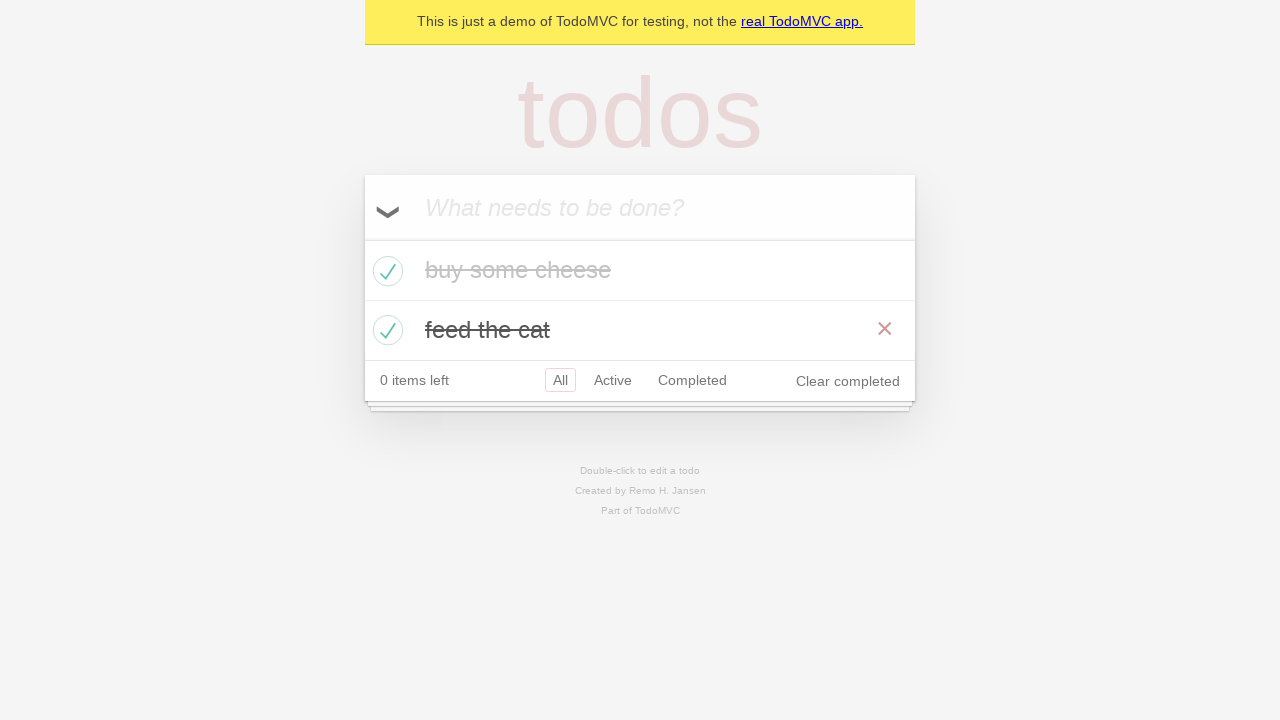

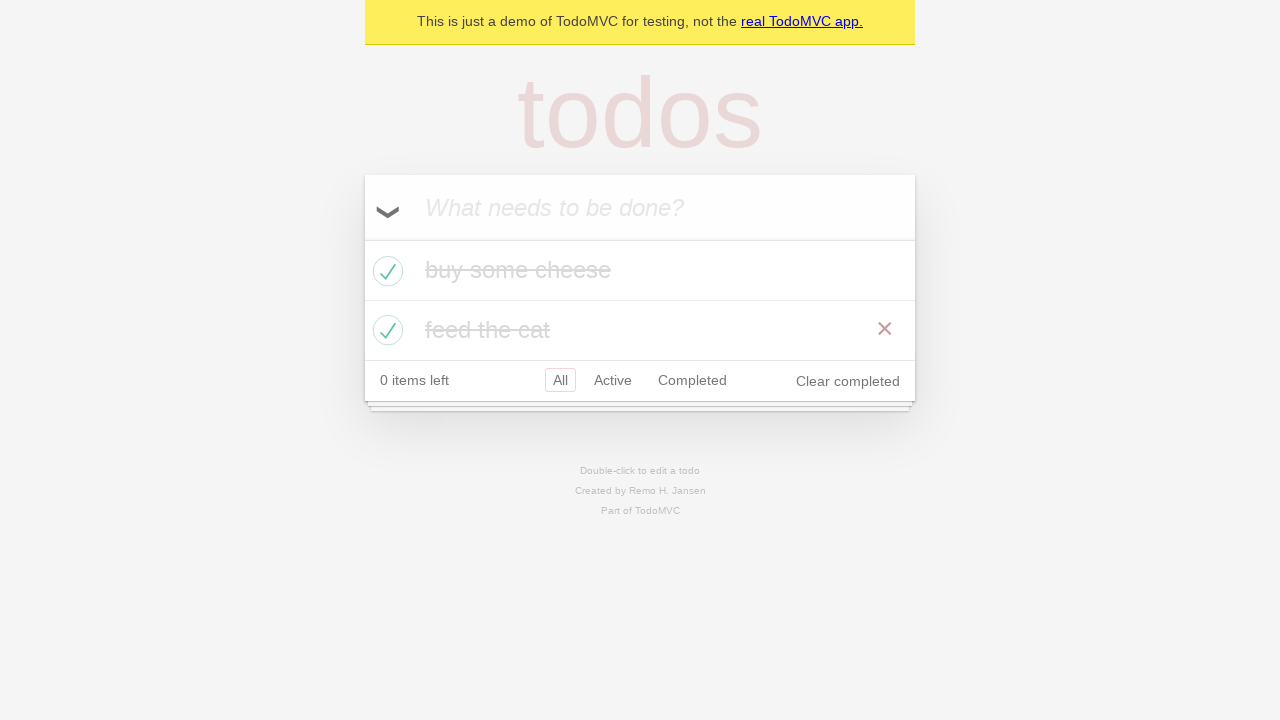